Navigates to CSS Zen Garden website and waits for the page to load

Starting URL: http://www.csszengarden.com/

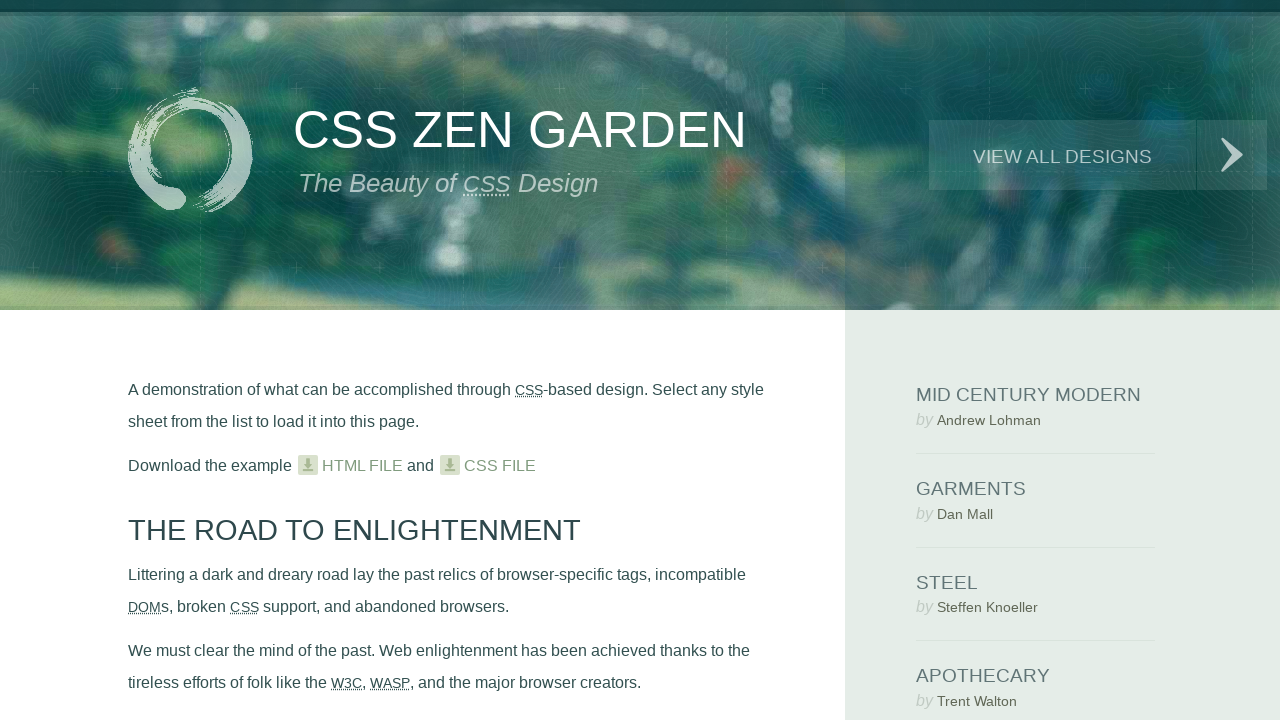

Navigated to CSS Zen Garden website and waited for DOM content to load
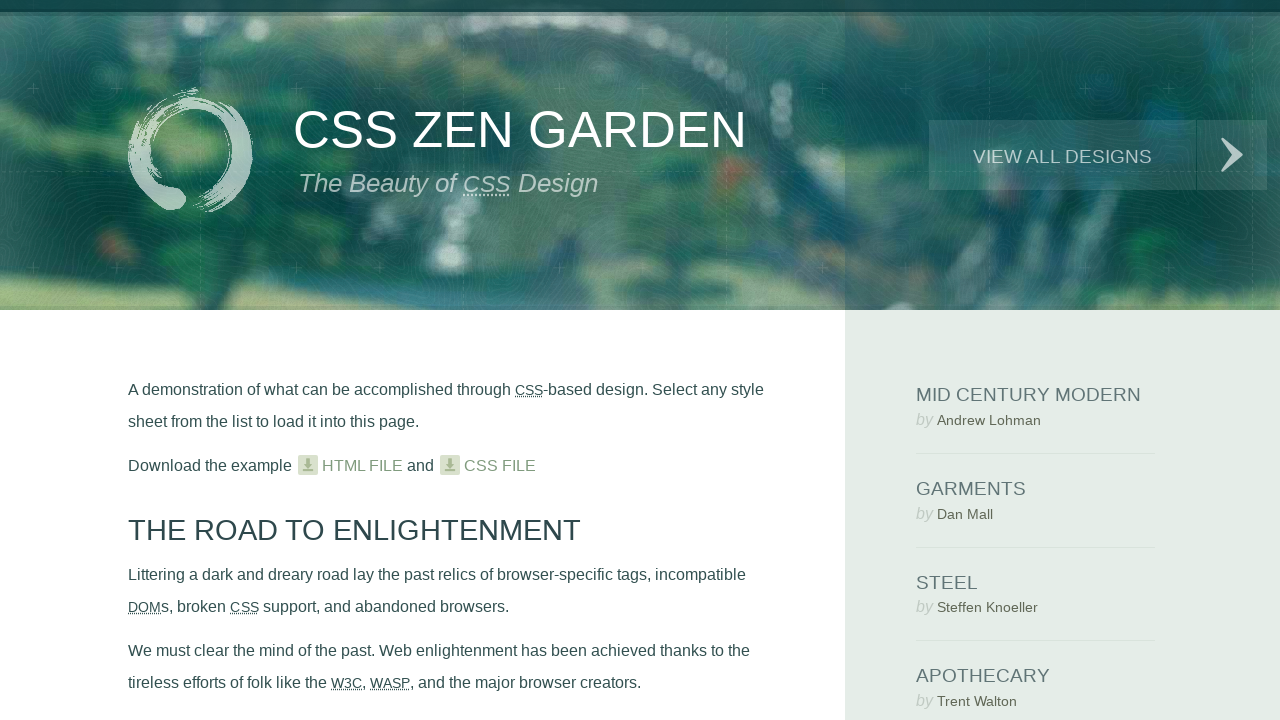

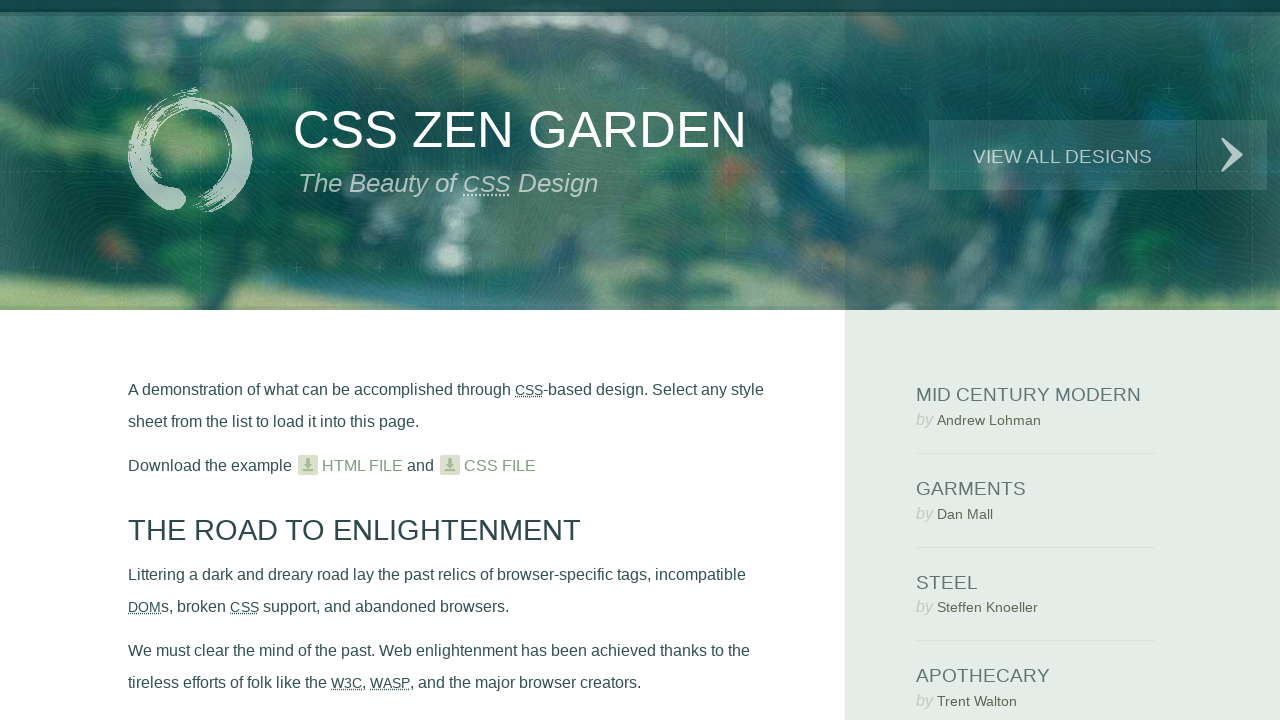